Navigates to a jewelry product search page and checks if products are in stock by looking for "sold out" notification elements and verifying their text content.

Starting URL: https://betterthandiamond.com/amora-gem-search.php

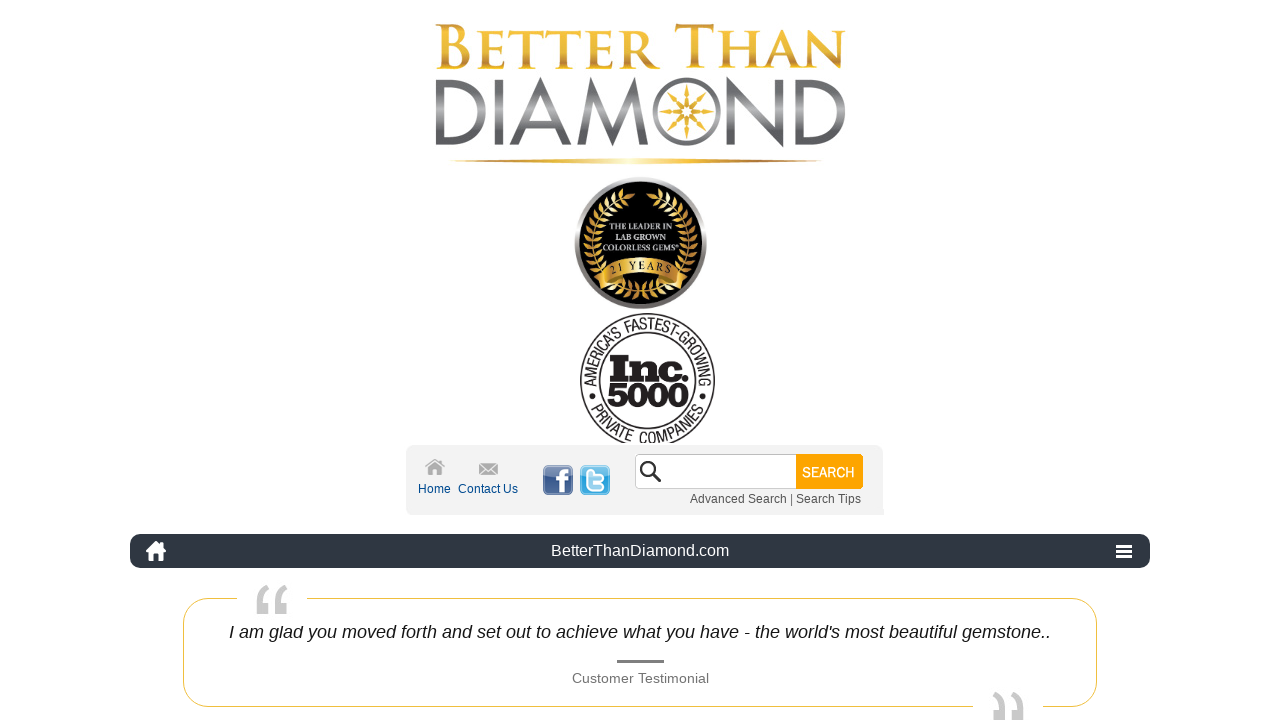

Navigated to jewelry product search page
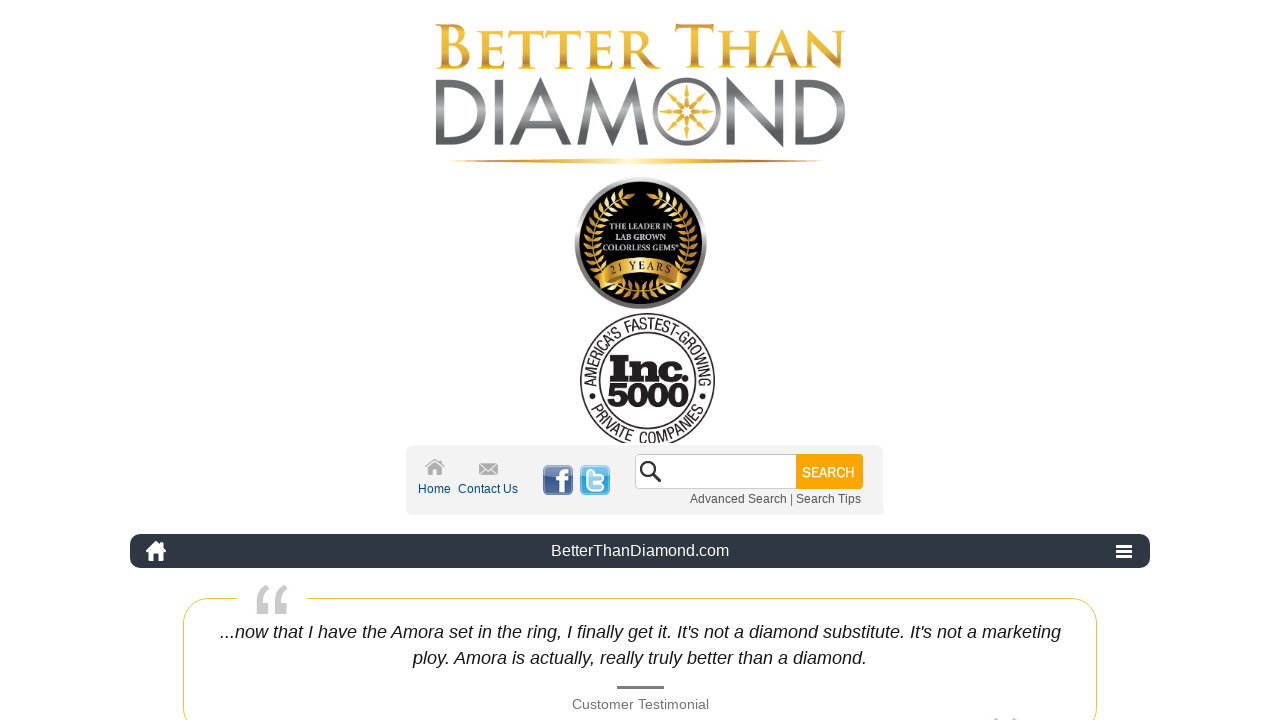

Located notification link element
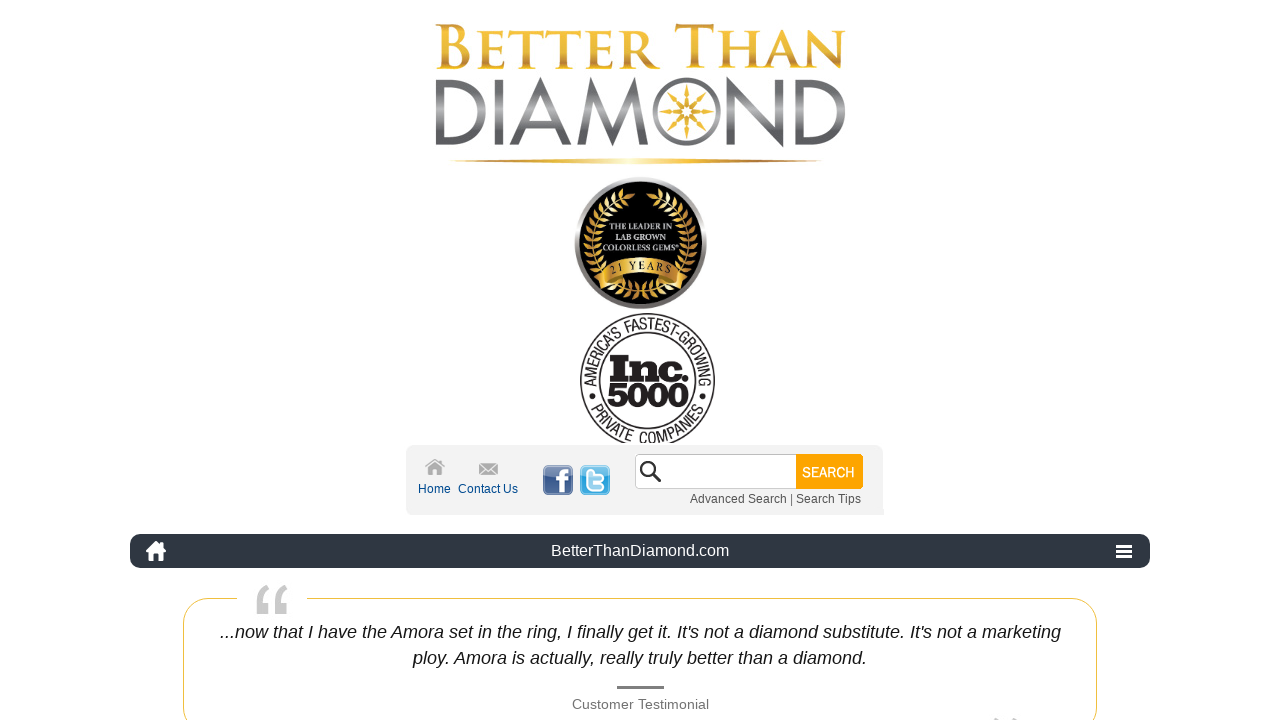

Located 'not found' element
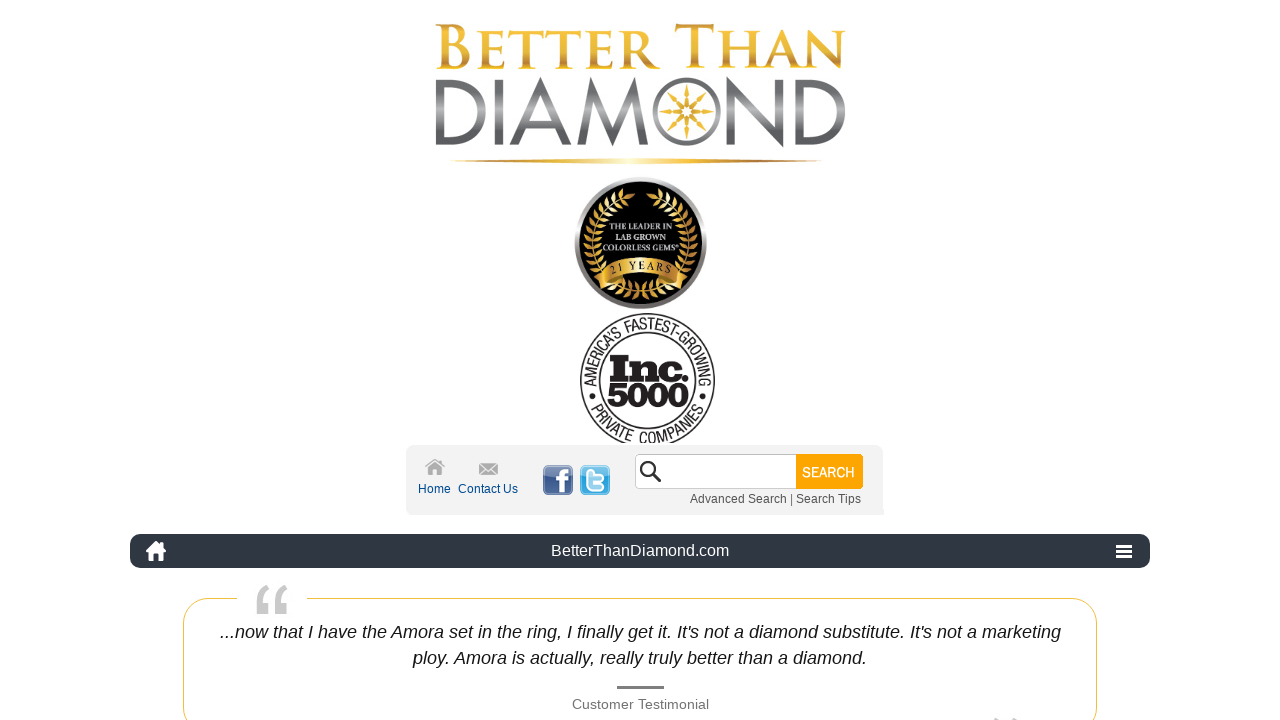

Waited for notification link element to attach
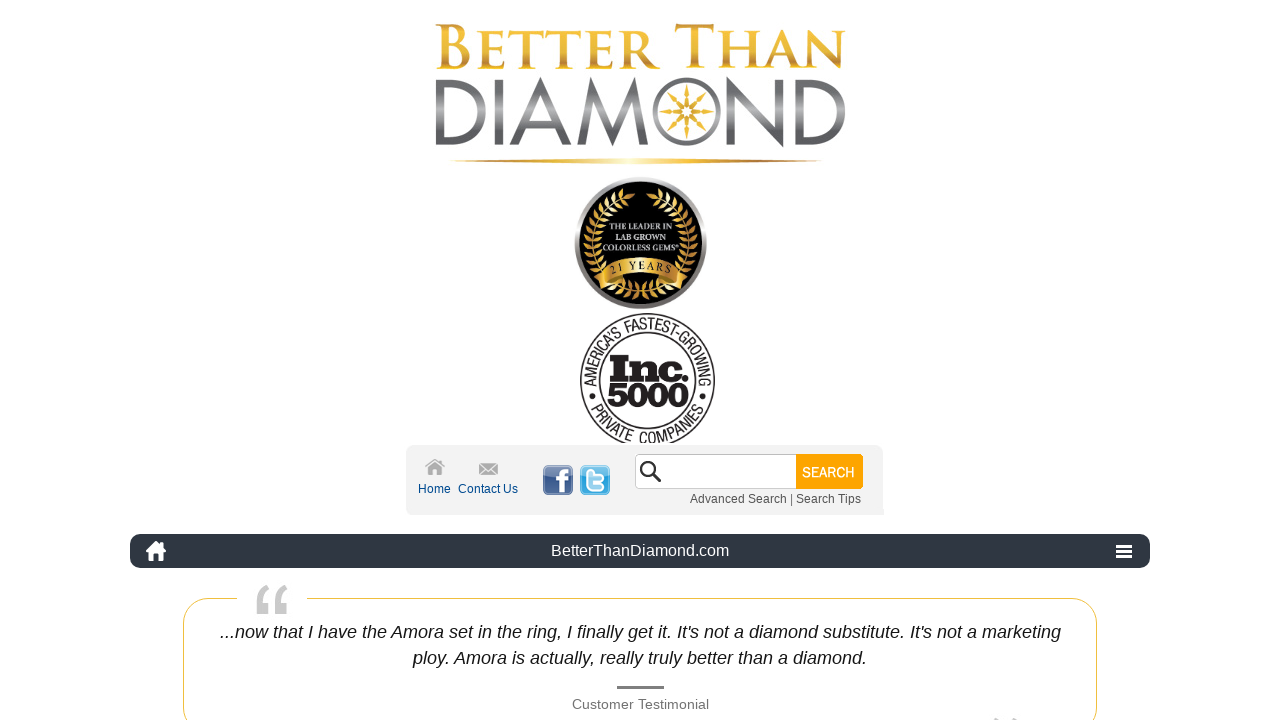

Waited for 'not found' element to attach
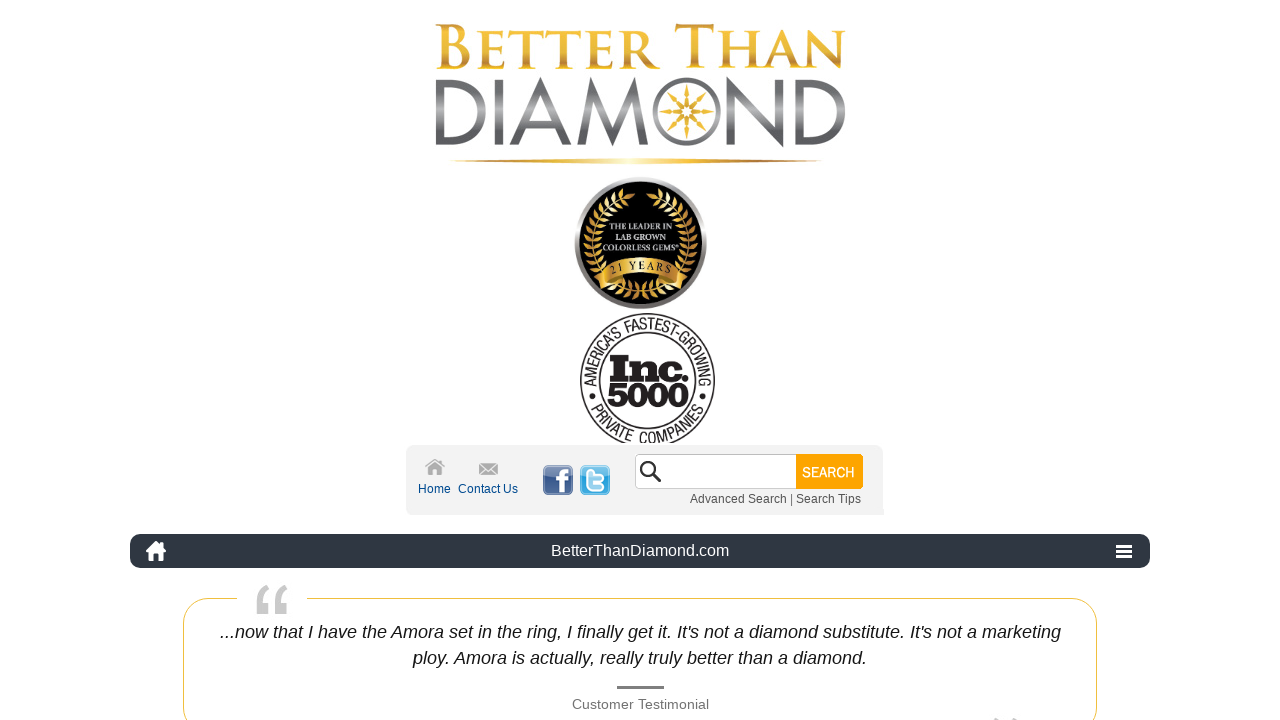

Retrieved text content from notification link element
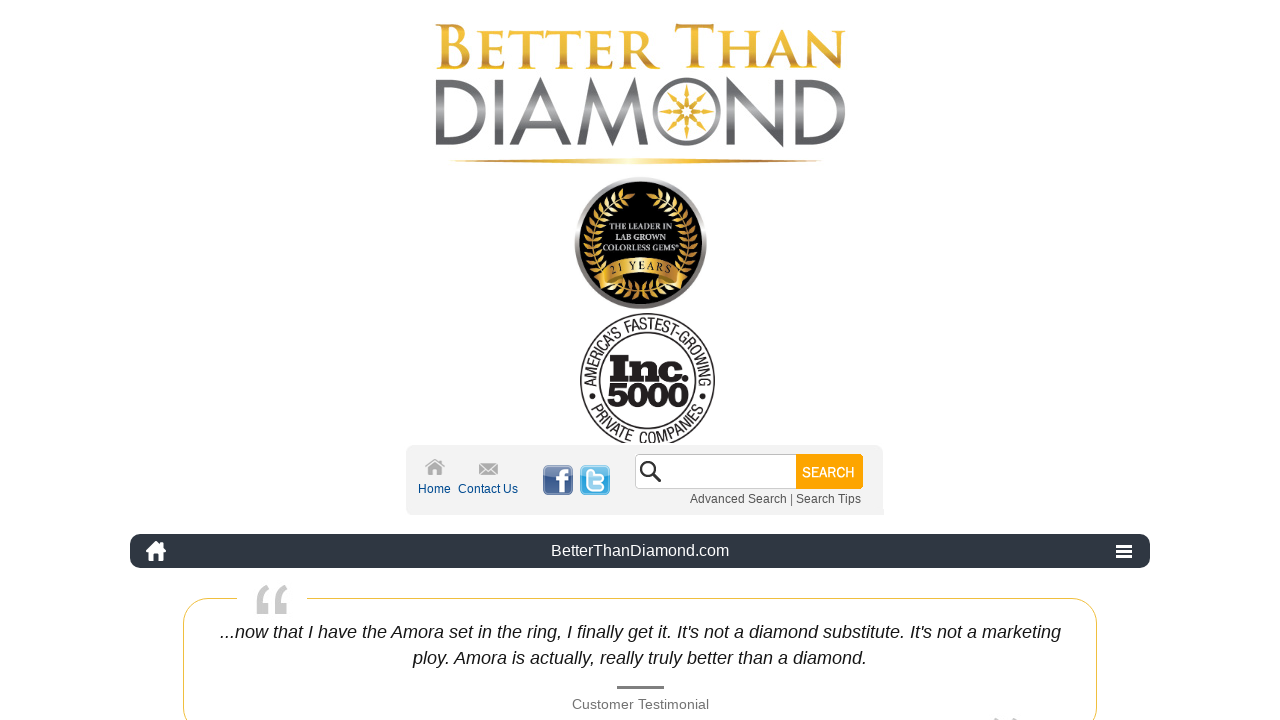

Retrieved text content from 'not found' element
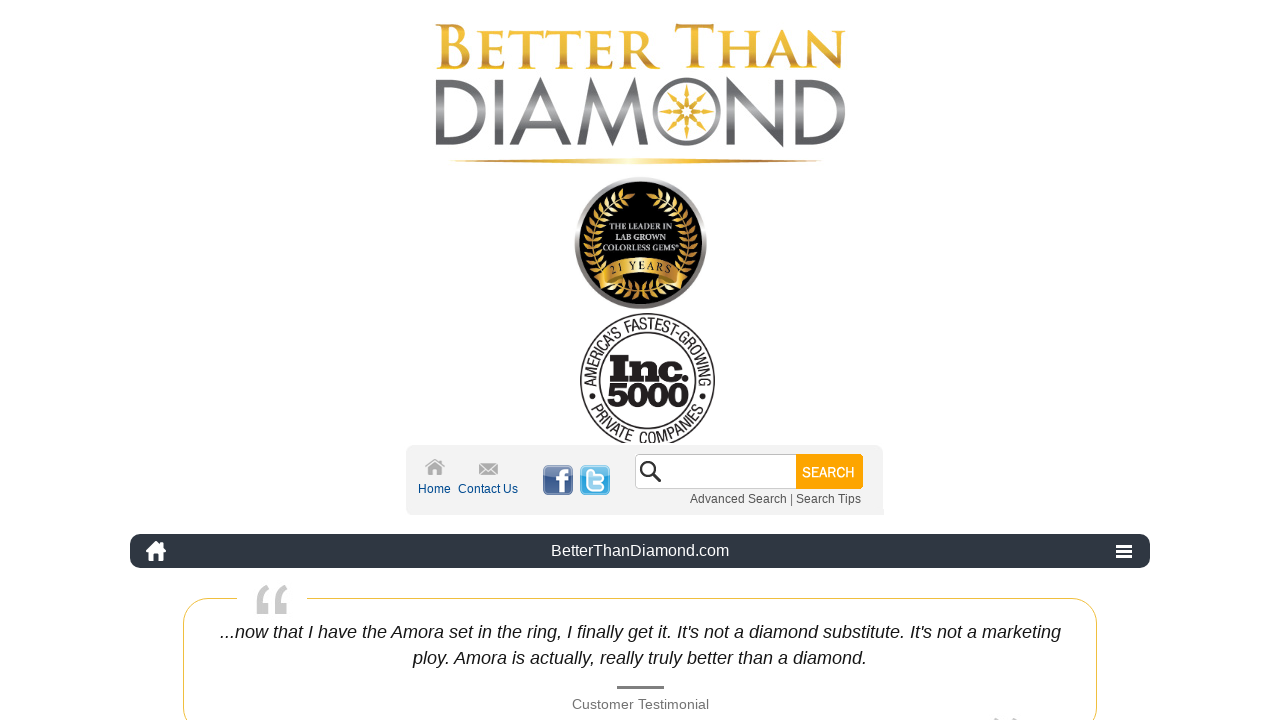

Verified ring is in stock - stock status check completed
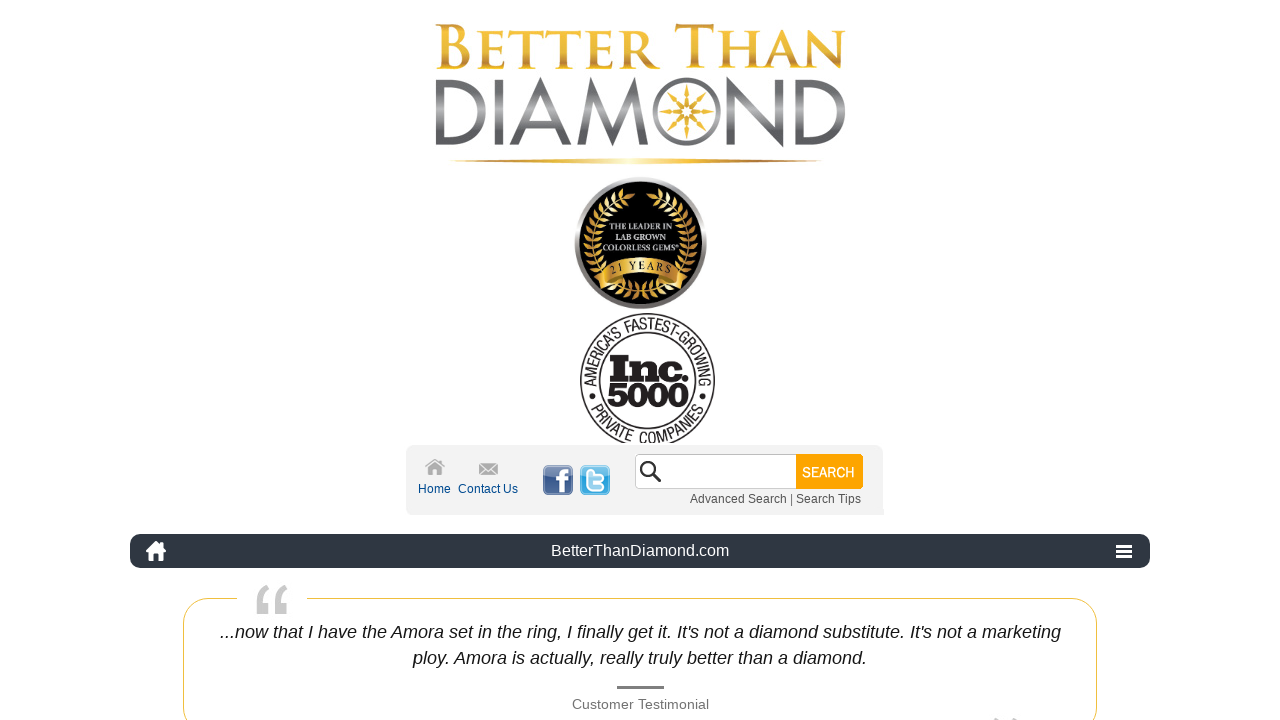

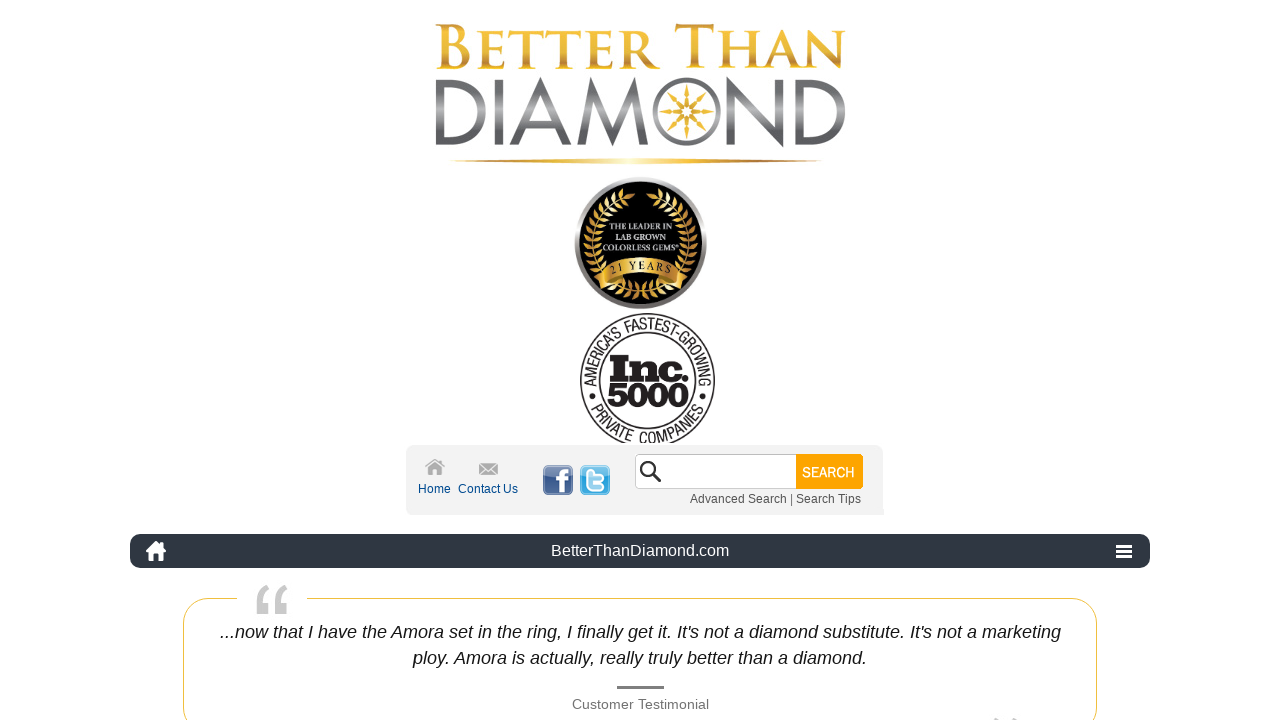